Navigates to the homepage and clicks on the Horizontal Slider link to access the slider demo page

Starting URL: http://the-internet.herokuapp.com/

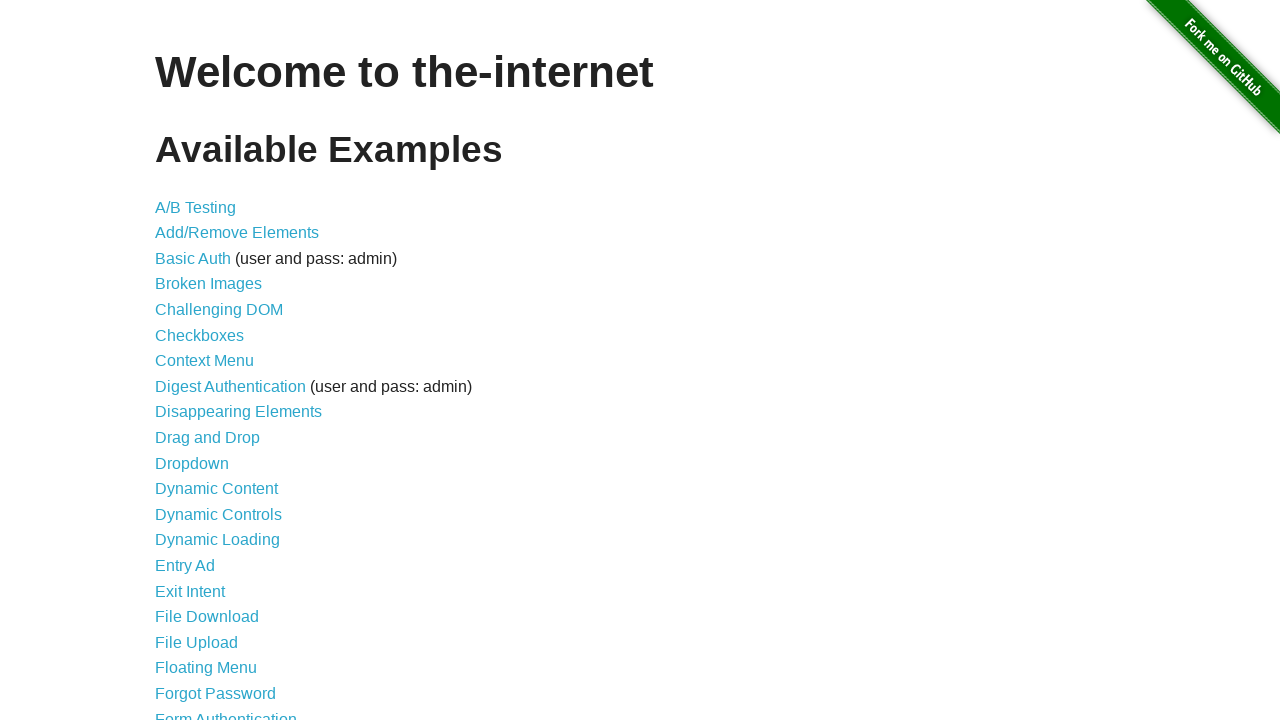

Clicked on the Horizontal Slider link at (214, 361) on a[href='/horizontal_slider']
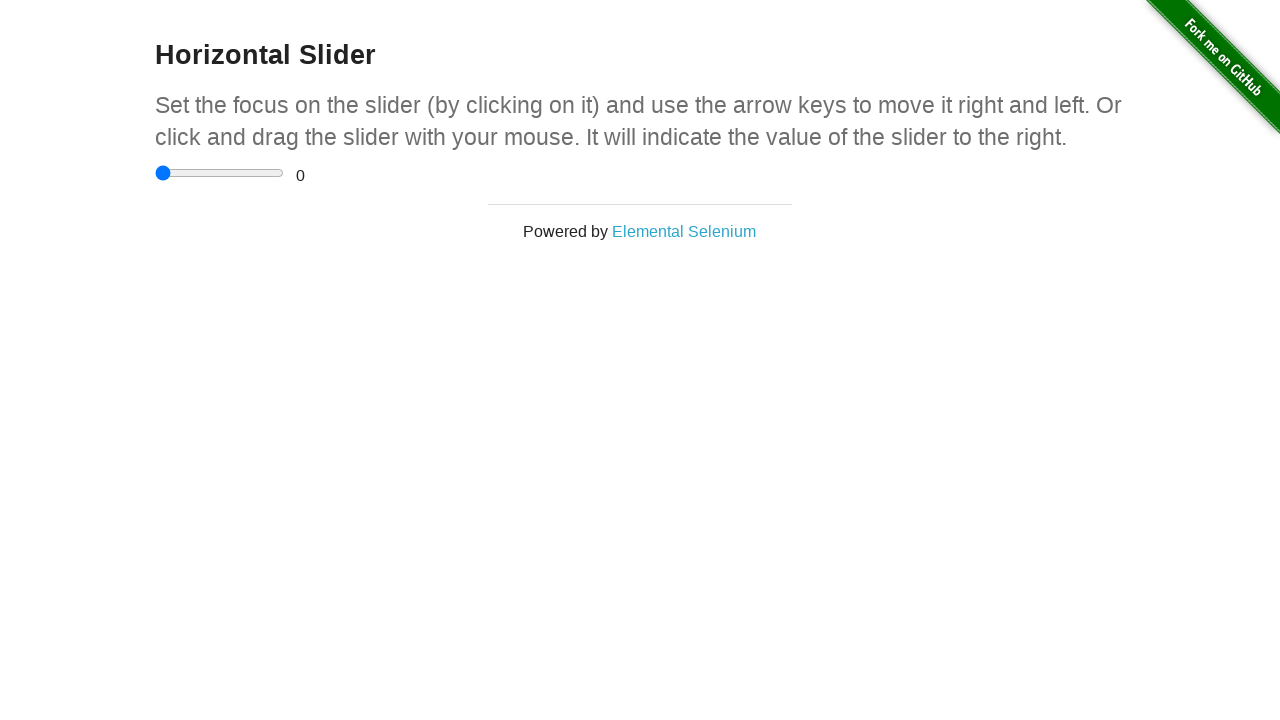

Navigation to Horizontal Slider page completed
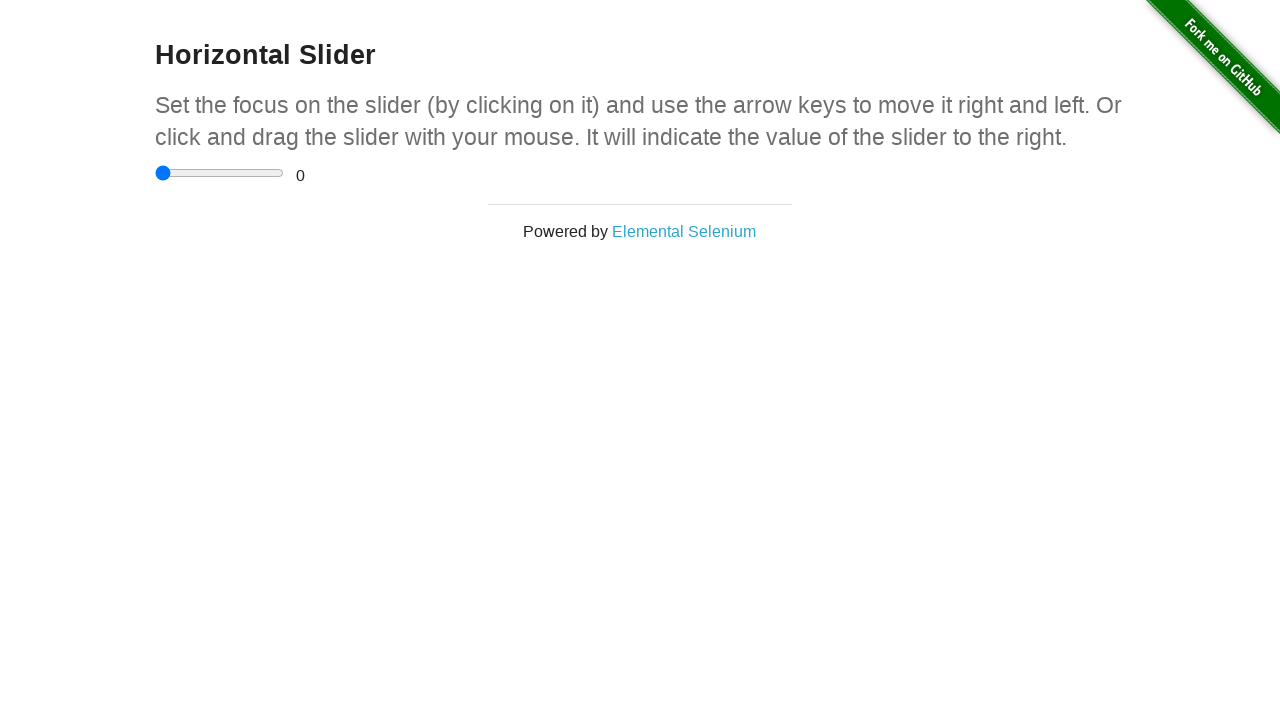

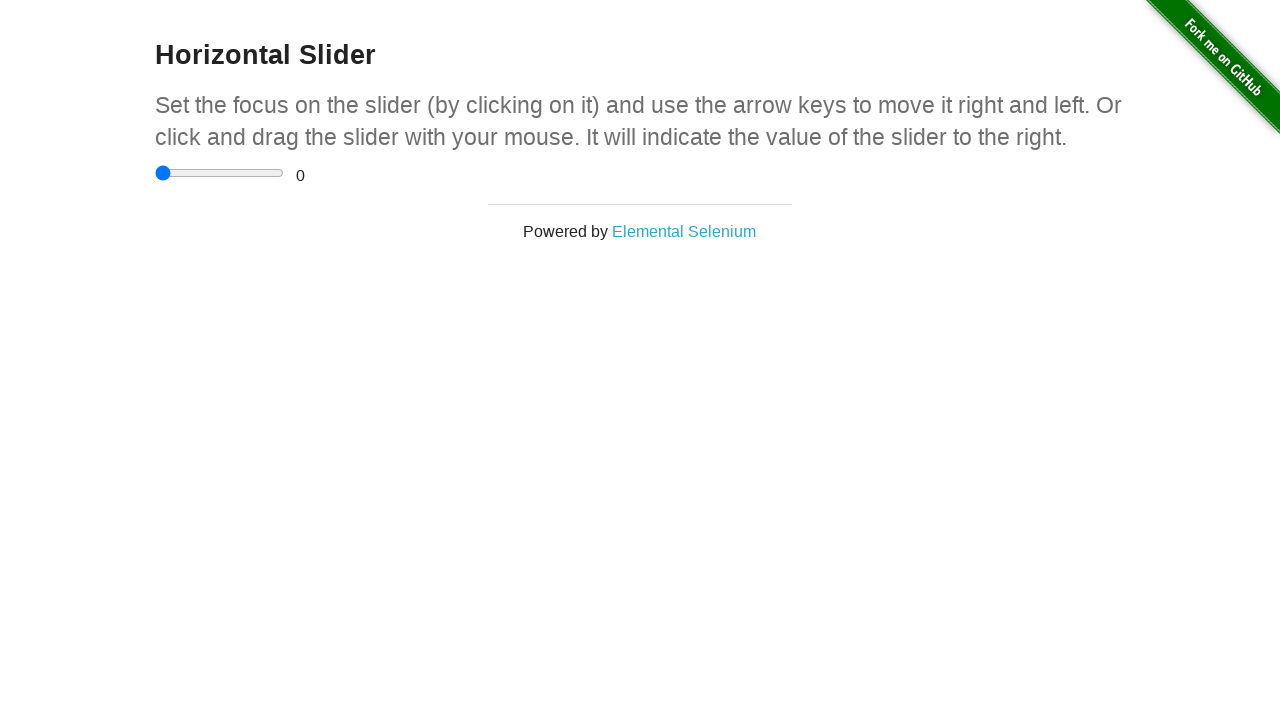